Tests filtering to display all items after viewing filtered views

Starting URL: https://demo.playwright.dev/todomvc

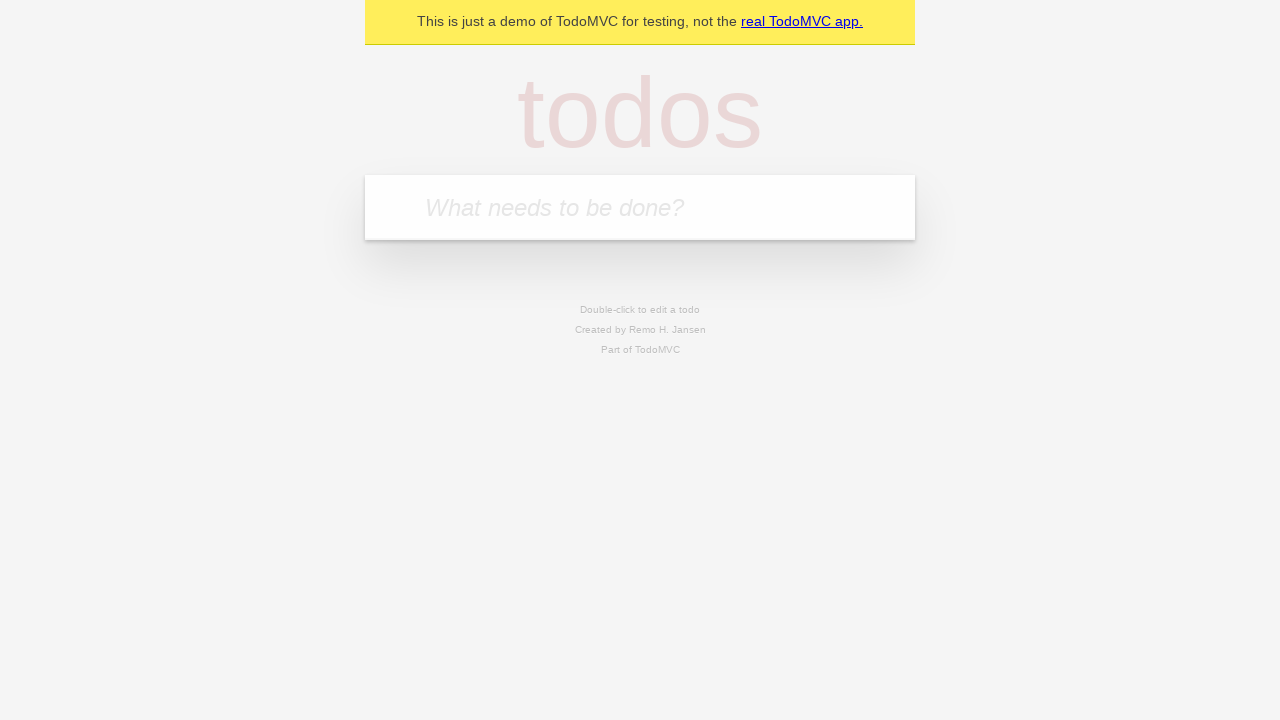

Filled todo input with 'buy some cheese' on internal:attr=[placeholder="What needs to be done?"i]
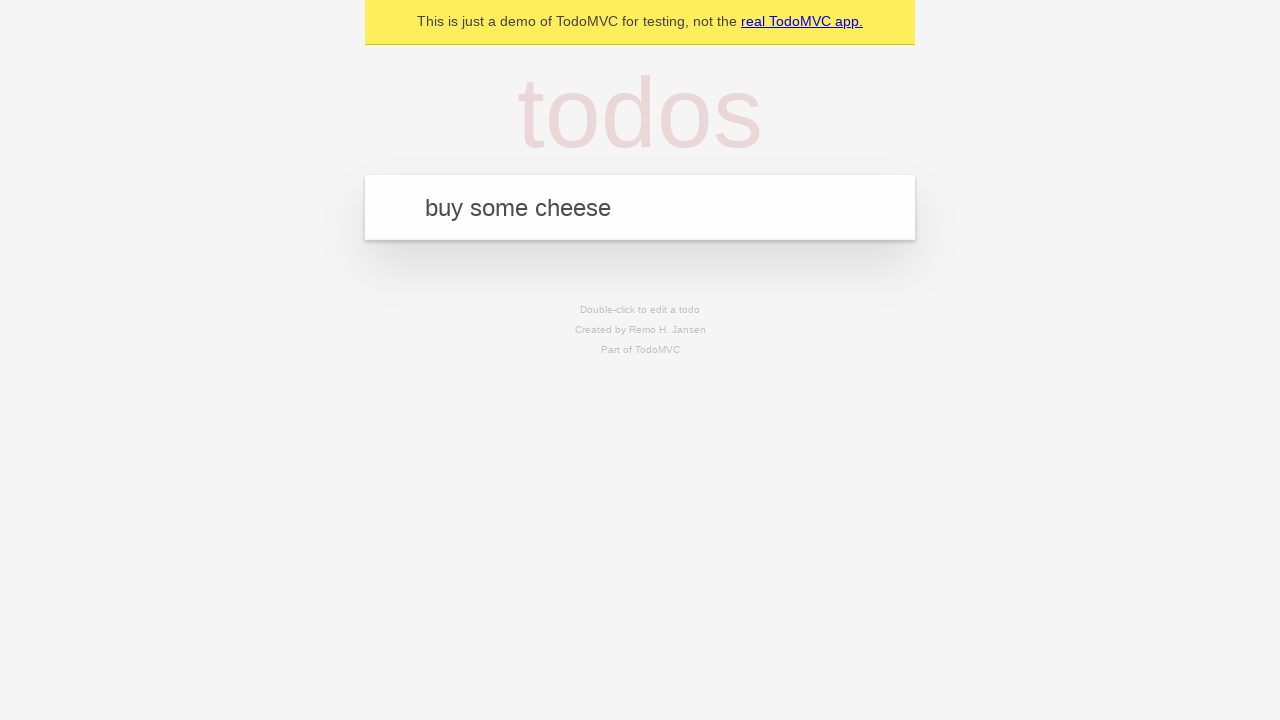

Pressed Enter to add first todo on internal:attr=[placeholder="What needs to be done?"i]
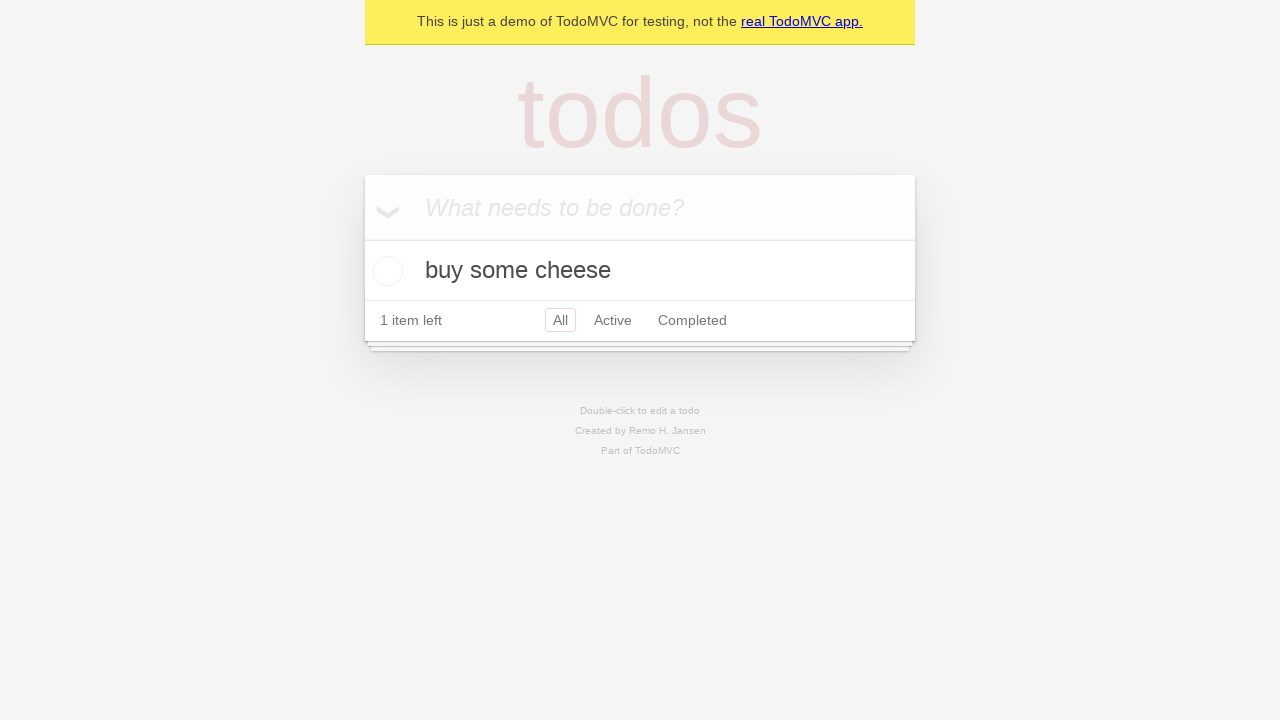

Filled todo input with 'feed the cat' on internal:attr=[placeholder="What needs to be done?"i]
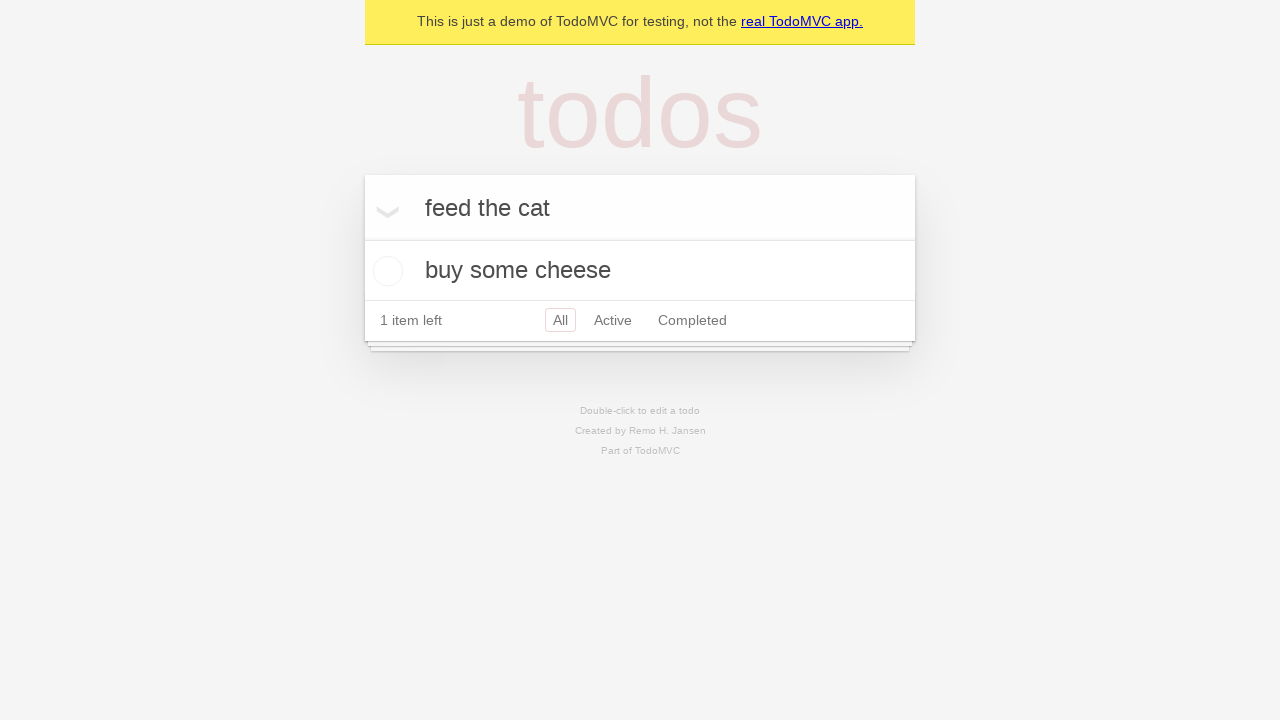

Pressed Enter to add second todo on internal:attr=[placeholder="What needs to be done?"i]
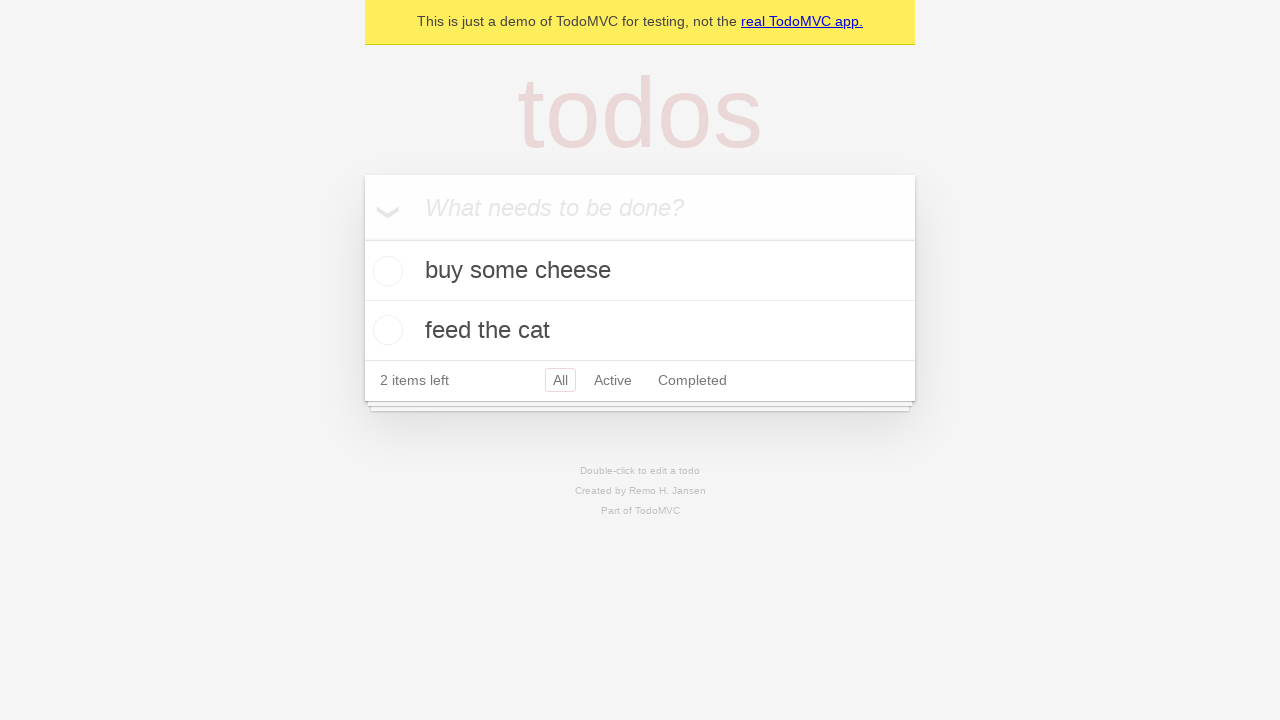

Filled todo input with 'book a doctors appointment' on internal:attr=[placeholder="What needs to be done?"i]
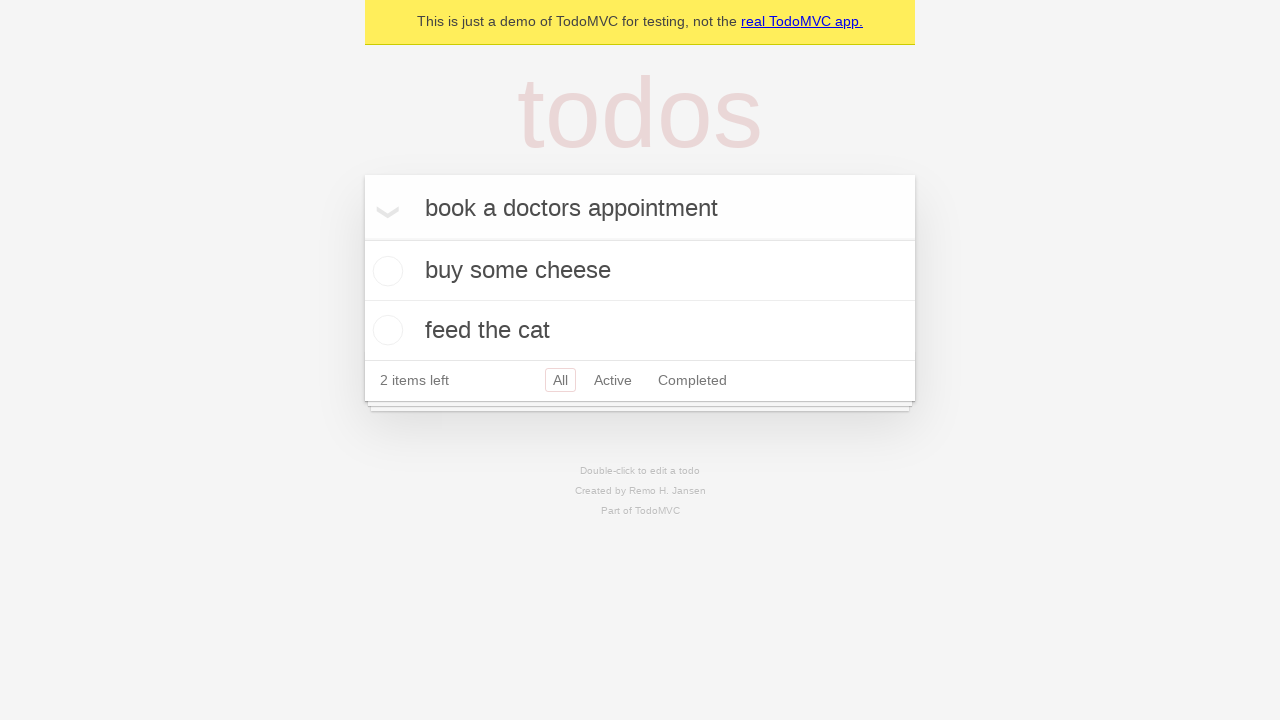

Pressed Enter to add third todo on internal:attr=[placeholder="What needs to be done?"i]
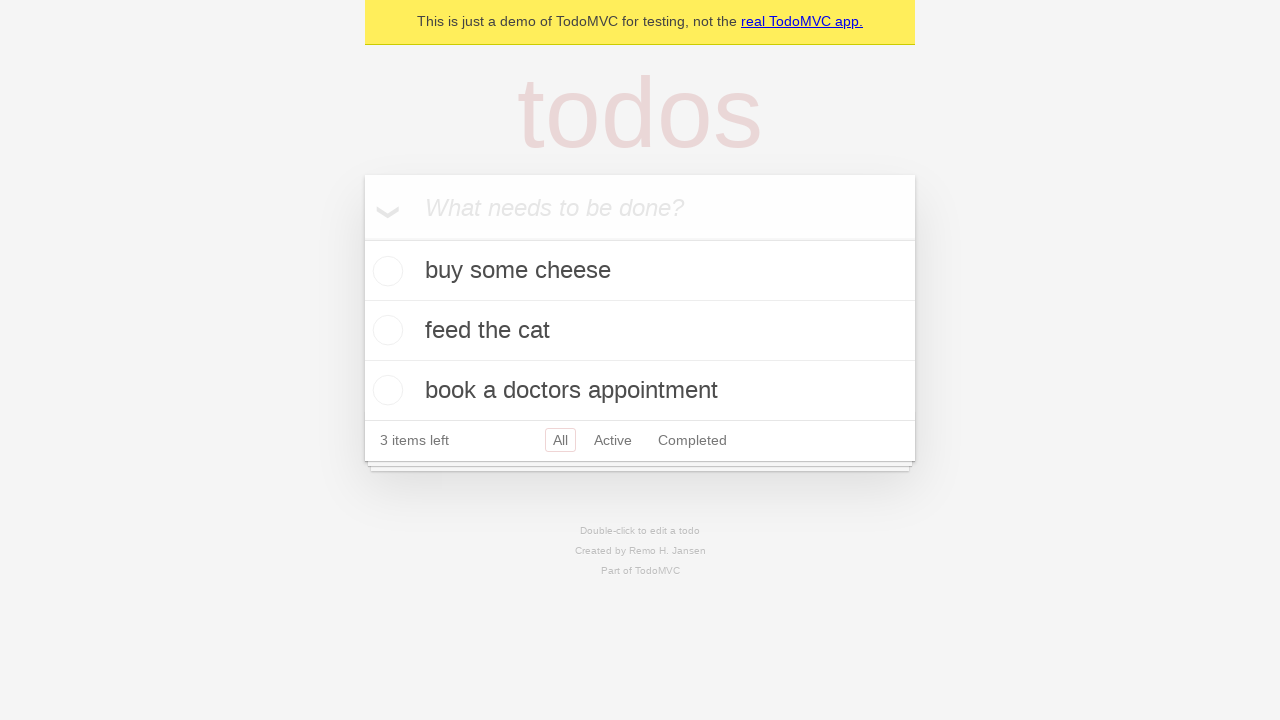

Checked the second todo item at (385, 330) on internal:testid=[data-testid="todo-item"s] >> nth=1 >> internal:role=checkbox
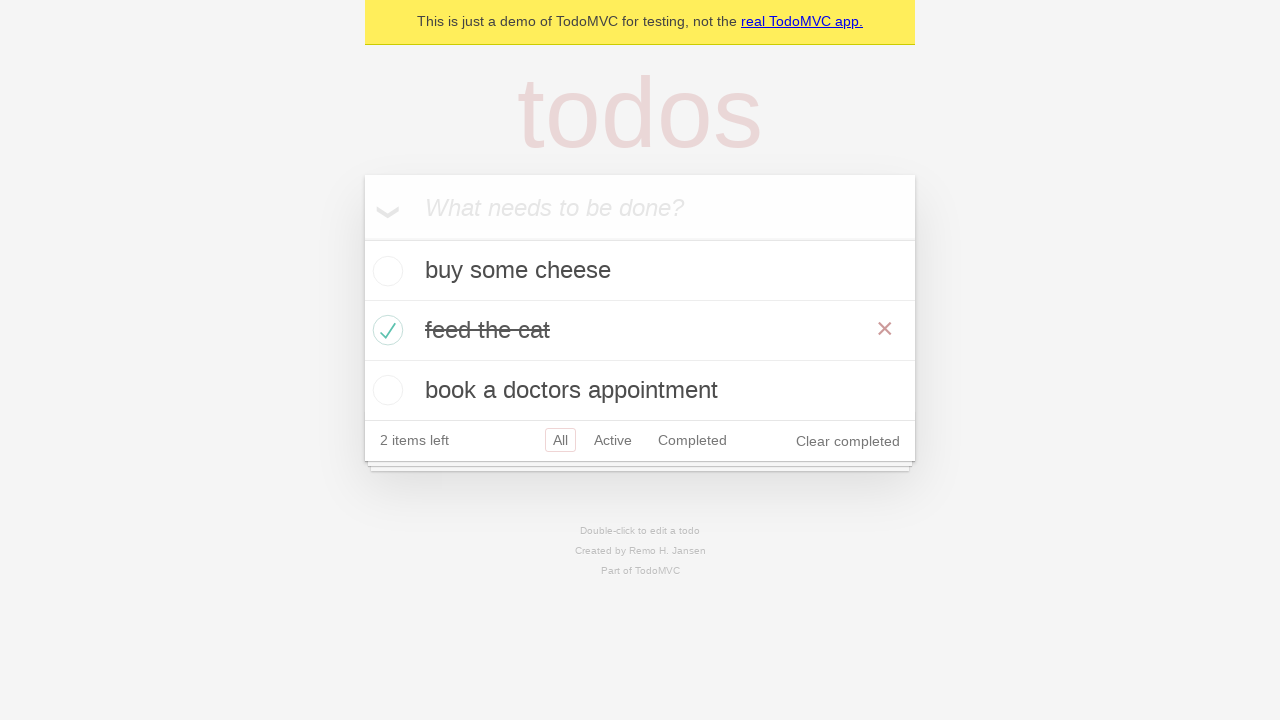

Clicked 'Active' filter to display only active todos at (613, 440) on internal:role=link[name="Active"i]
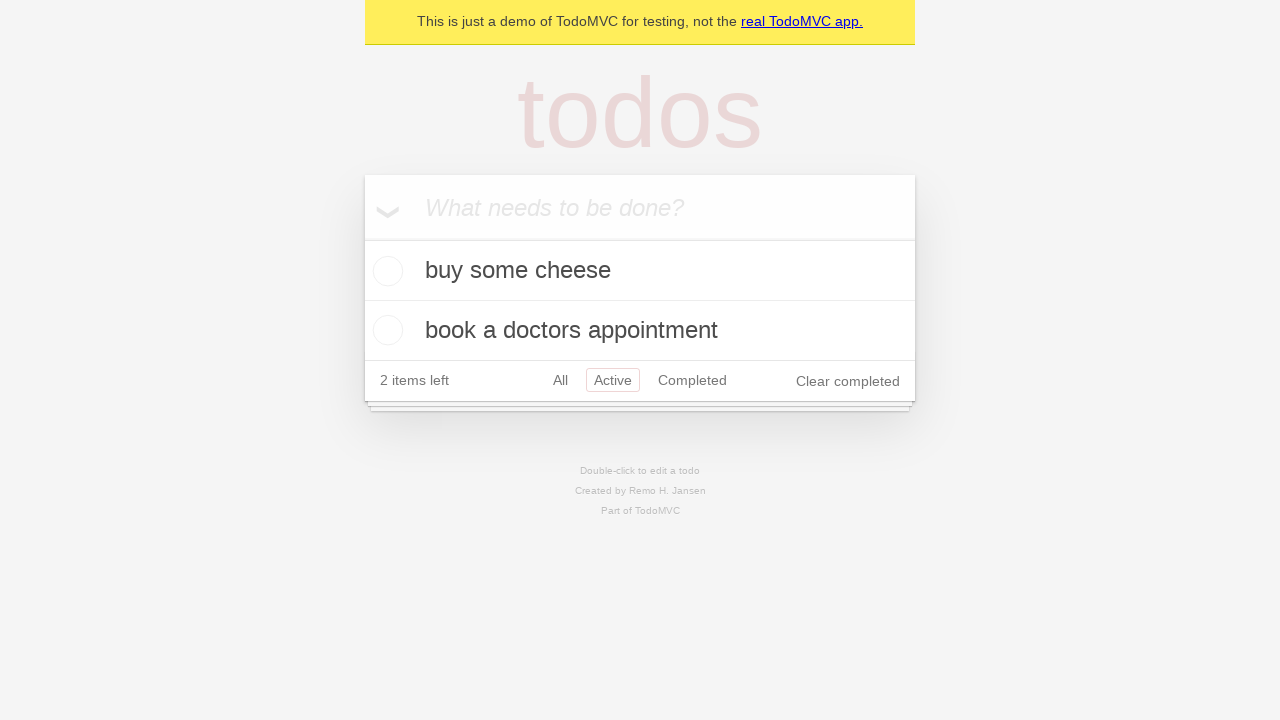

Clicked 'Completed' filter to display only completed todos at (692, 380) on internal:role=link[name="Completed"i]
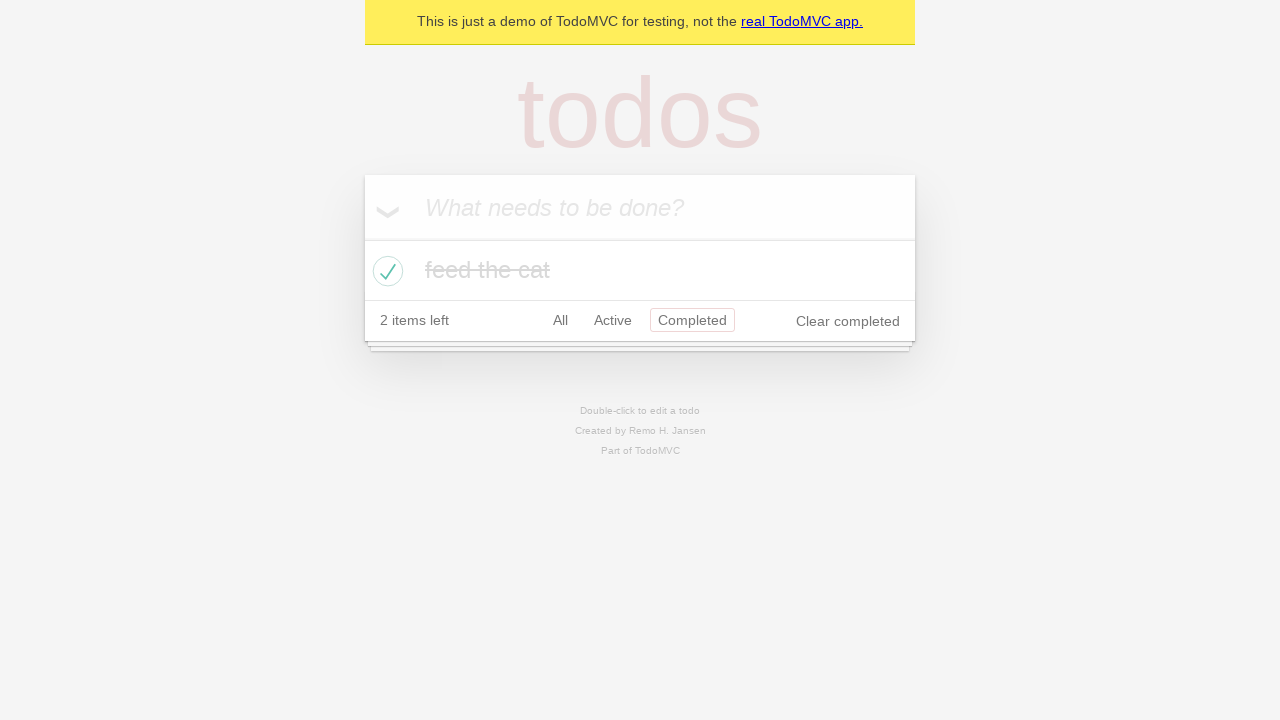

Clicked 'All' filter to display all todo items at (560, 320) on internal:role=link[name="All"i]
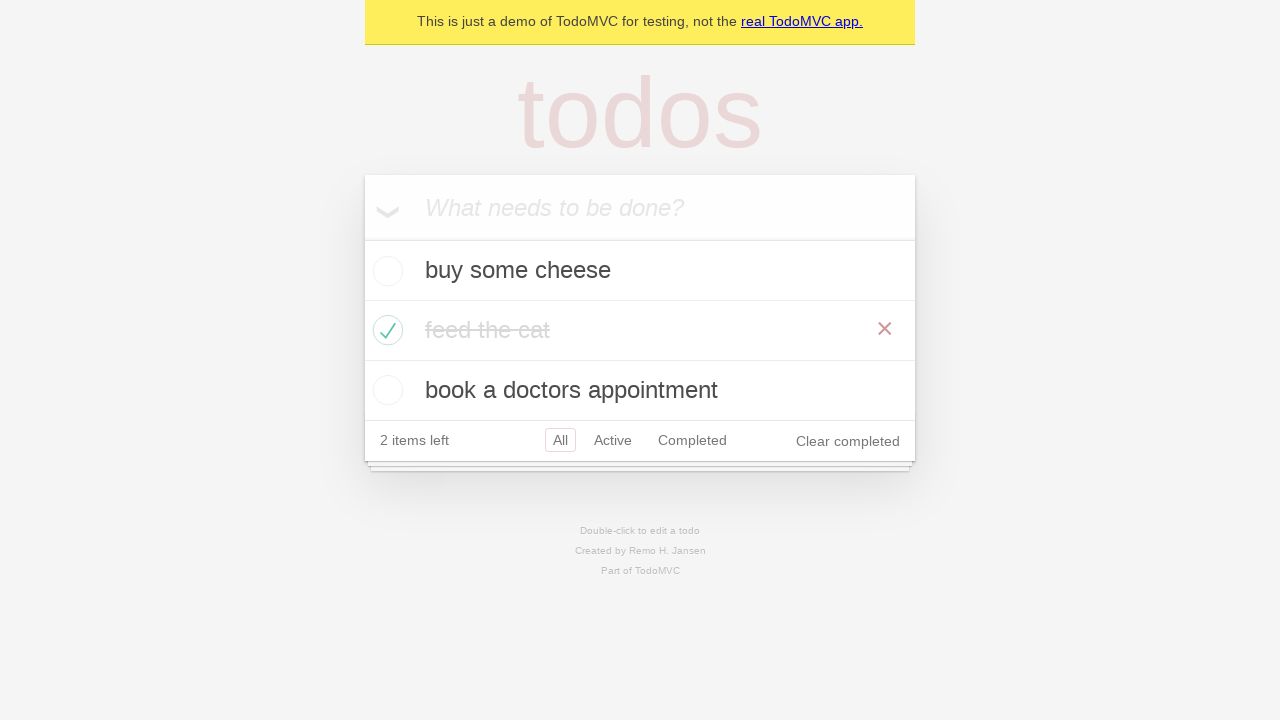

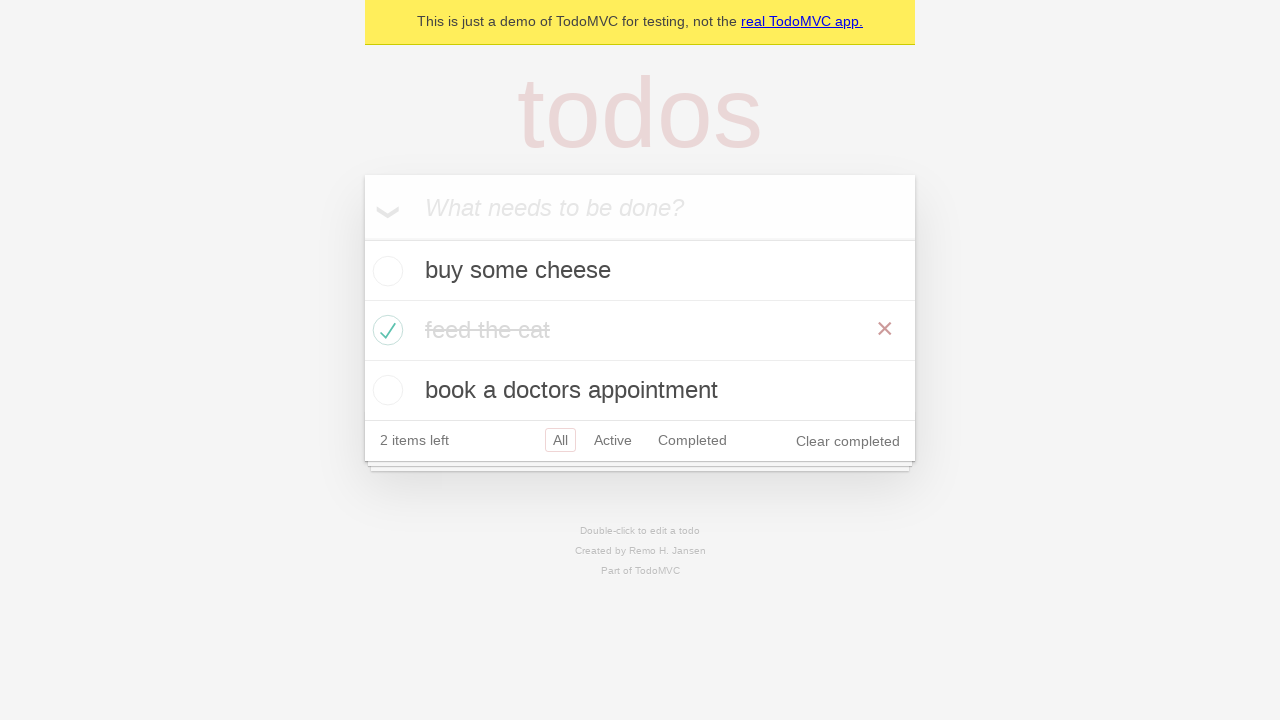